Tests hover functionality by moving the mouse over the first avatar image and verifying that the caption/additional user information becomes visible.

Starting URL: http://the-internet.herokuapp.com/hovers

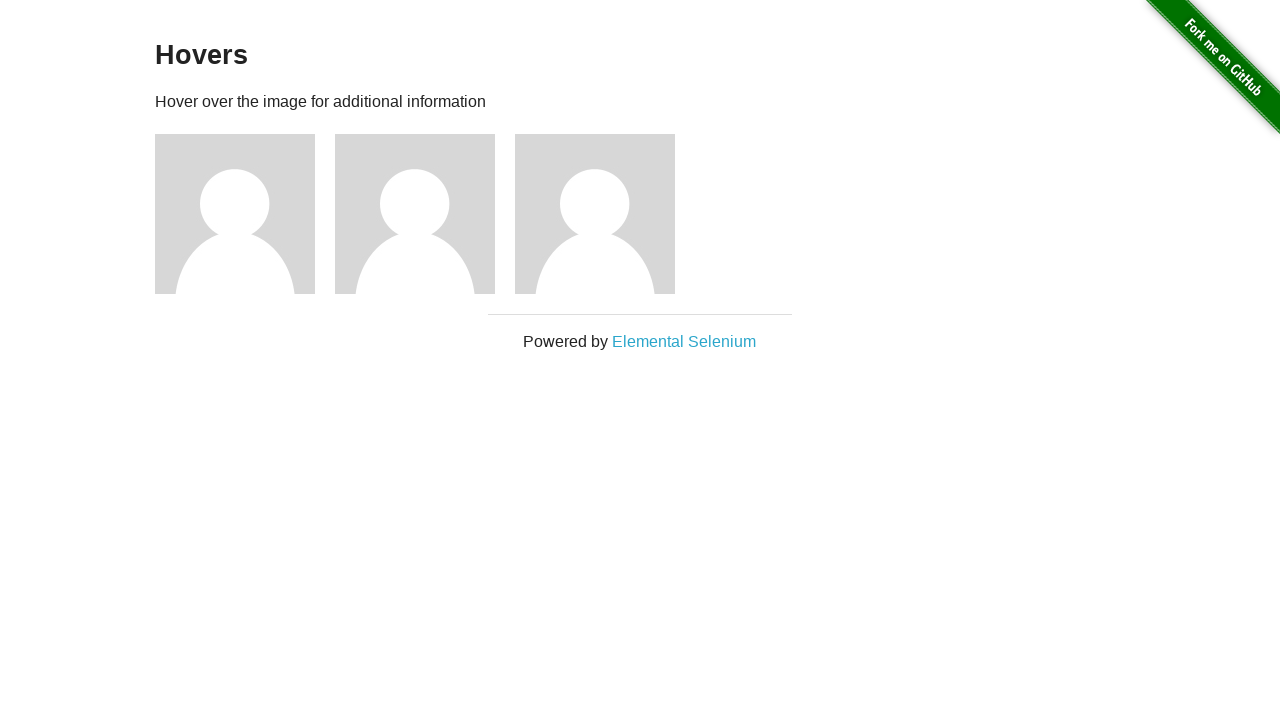

Located the first avatar figure element
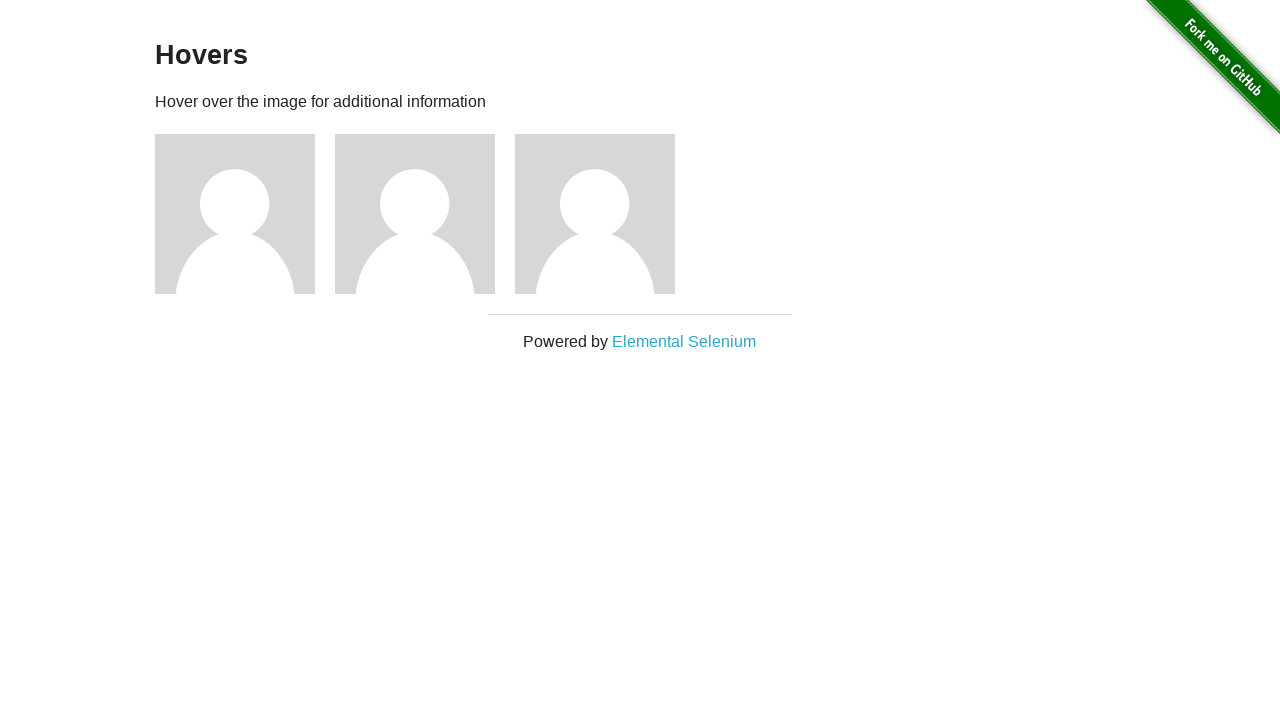

Hovered over the first avatar image at (245, 214) on .figure >> nth=0
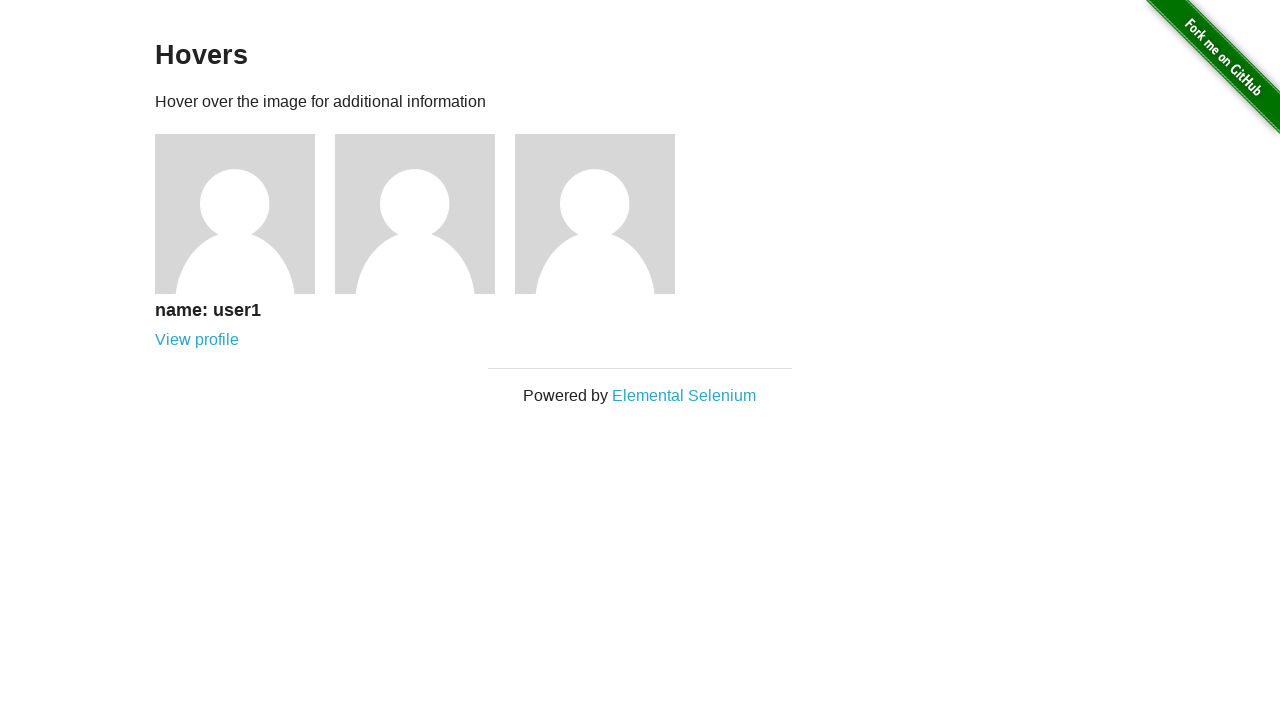

Located the caption element
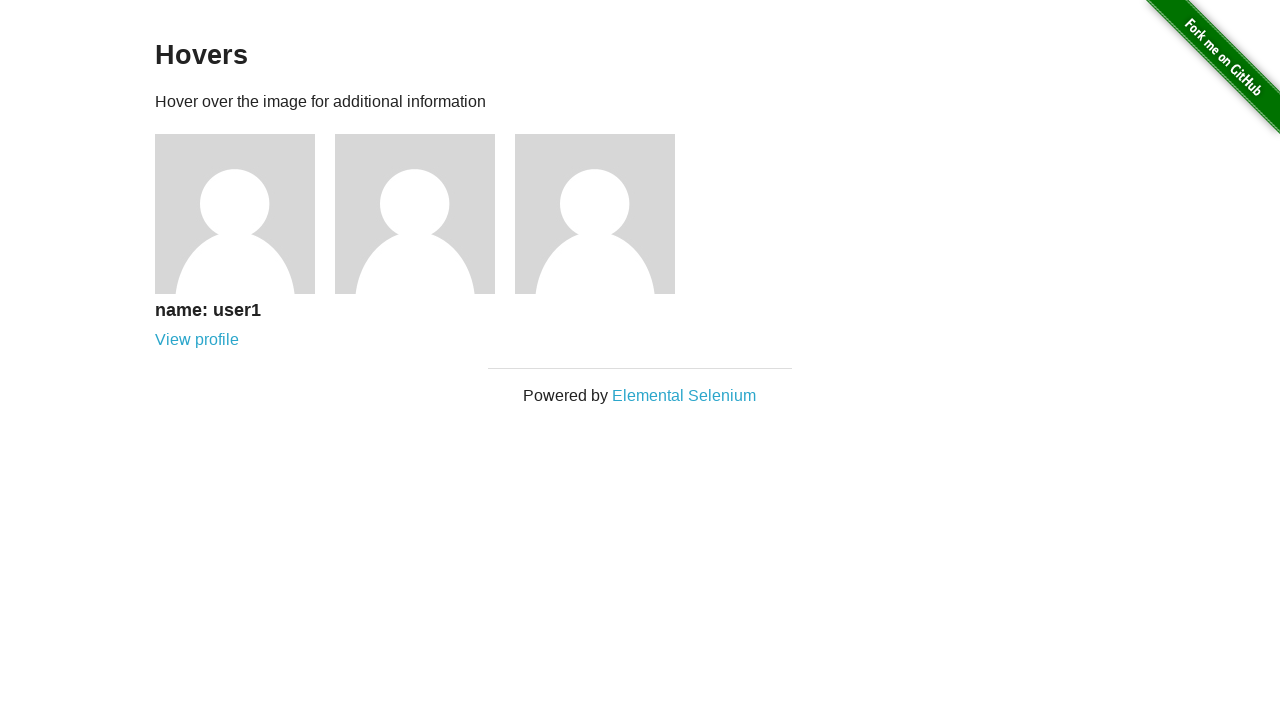

Caption became visible after hover
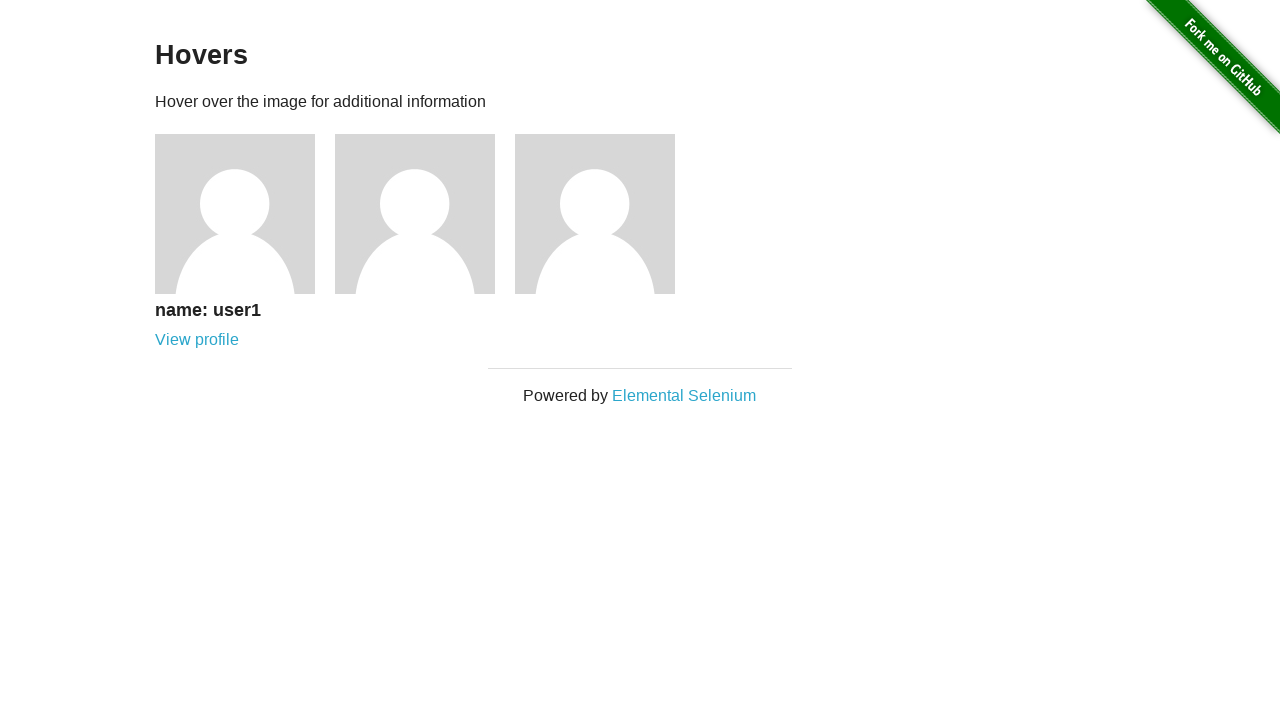

Verified caption is visible
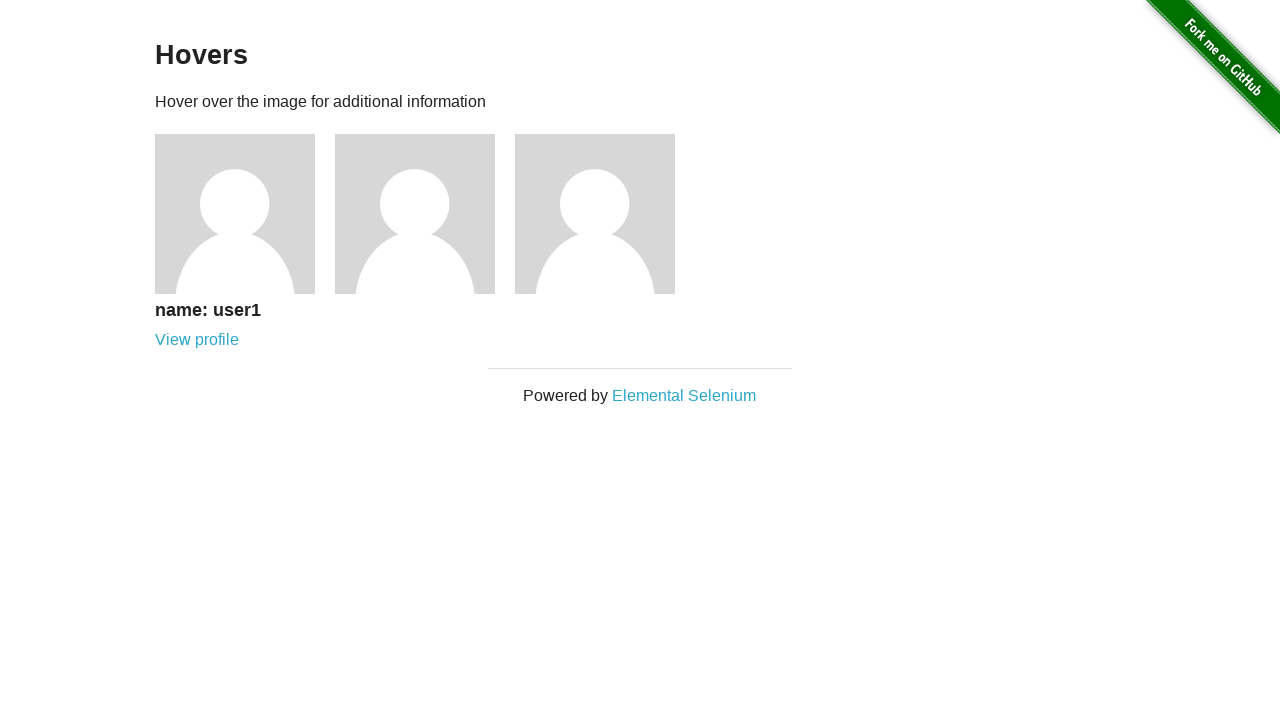

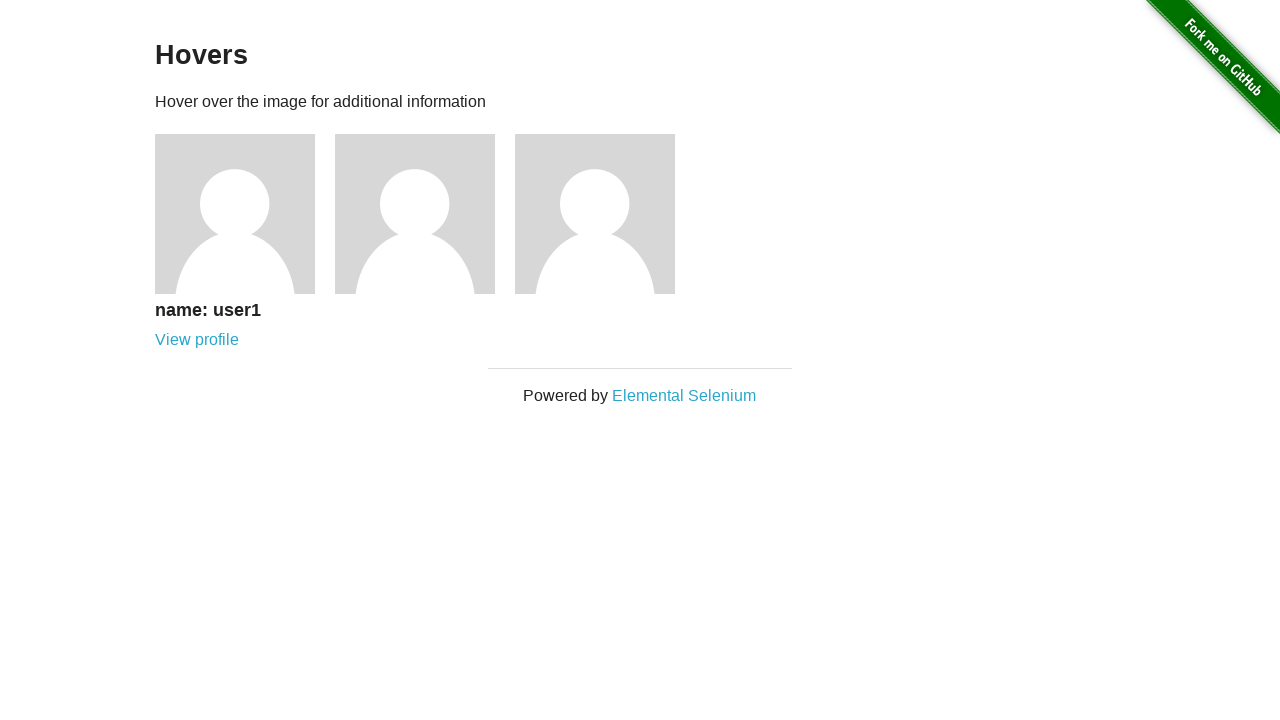